Tests Python.org website search functionality by entering "pycon" in the search field and submitting the search

Starting URL: https://www.python.org

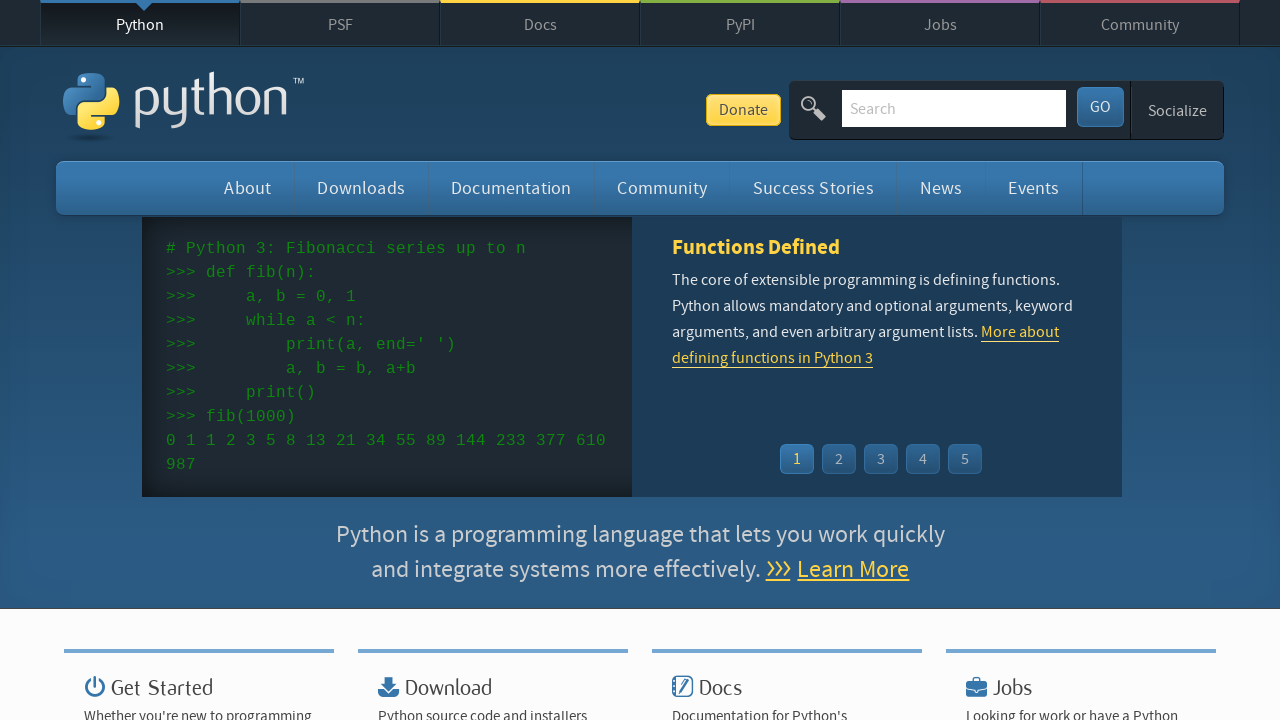

Cleared search field on input[name='q']
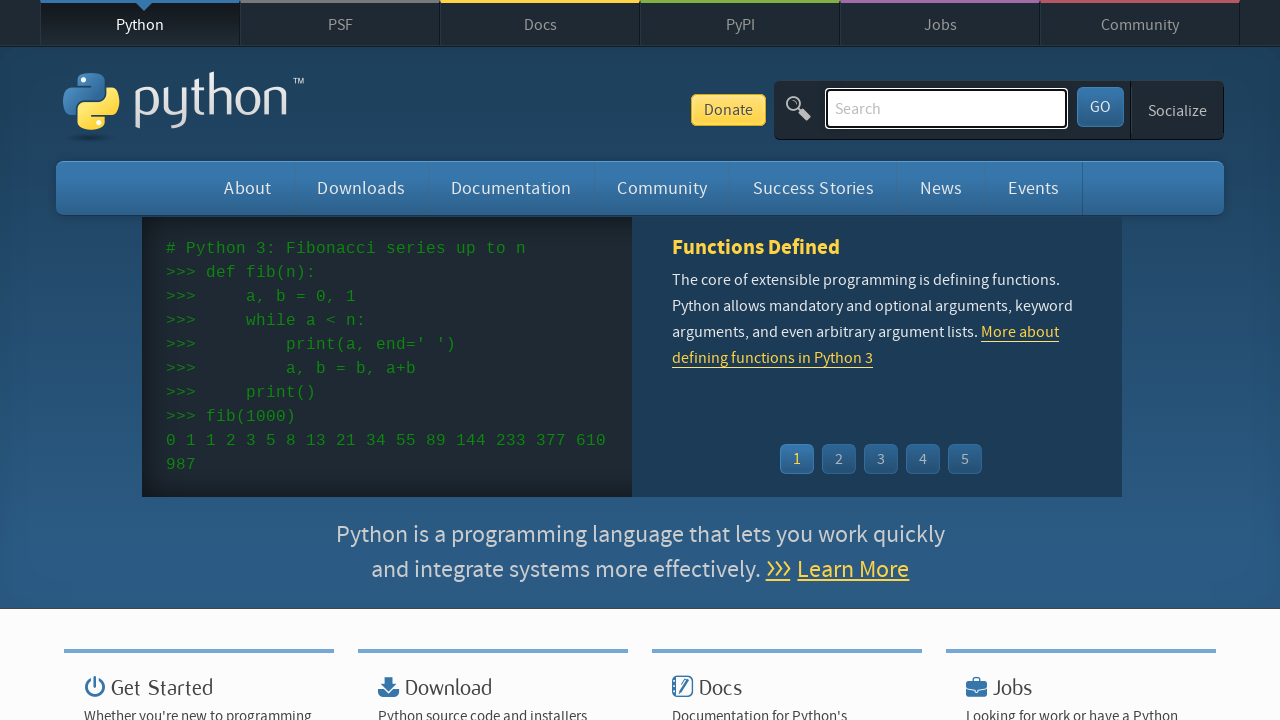

Filled search field with 'pycon' on input[name='q']
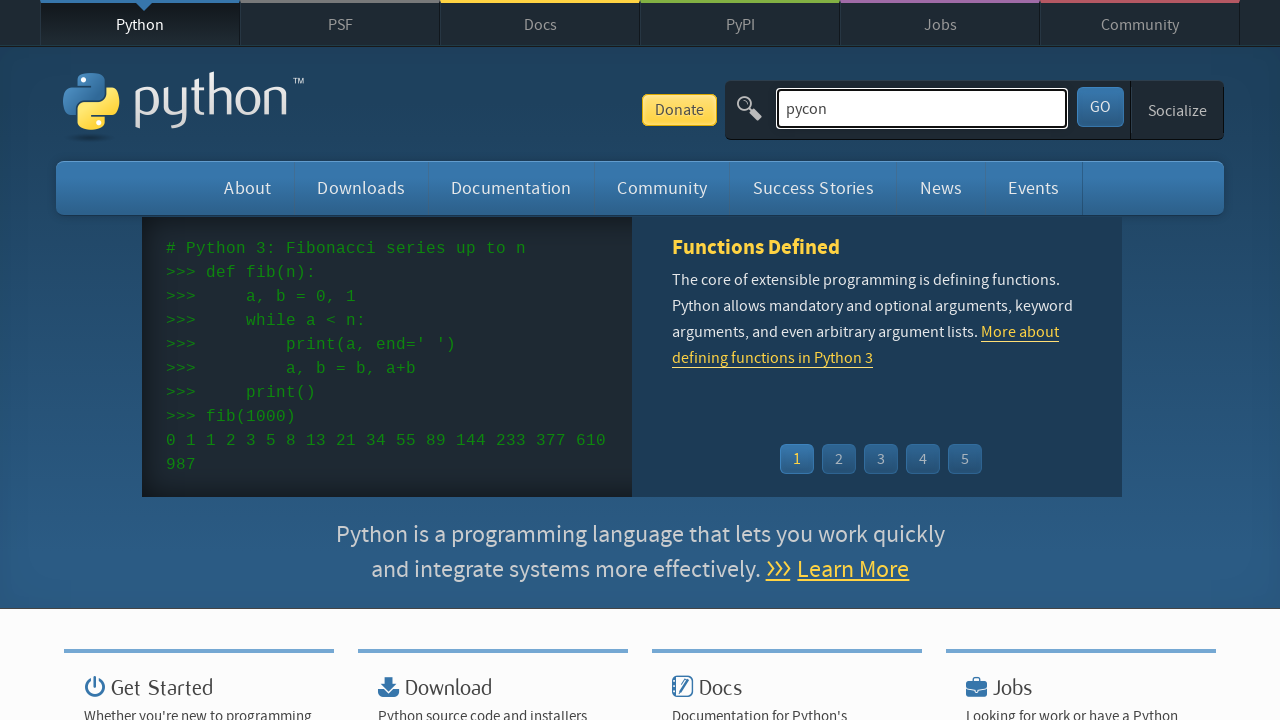

Submitted search by pressing Enter on input[name='q']
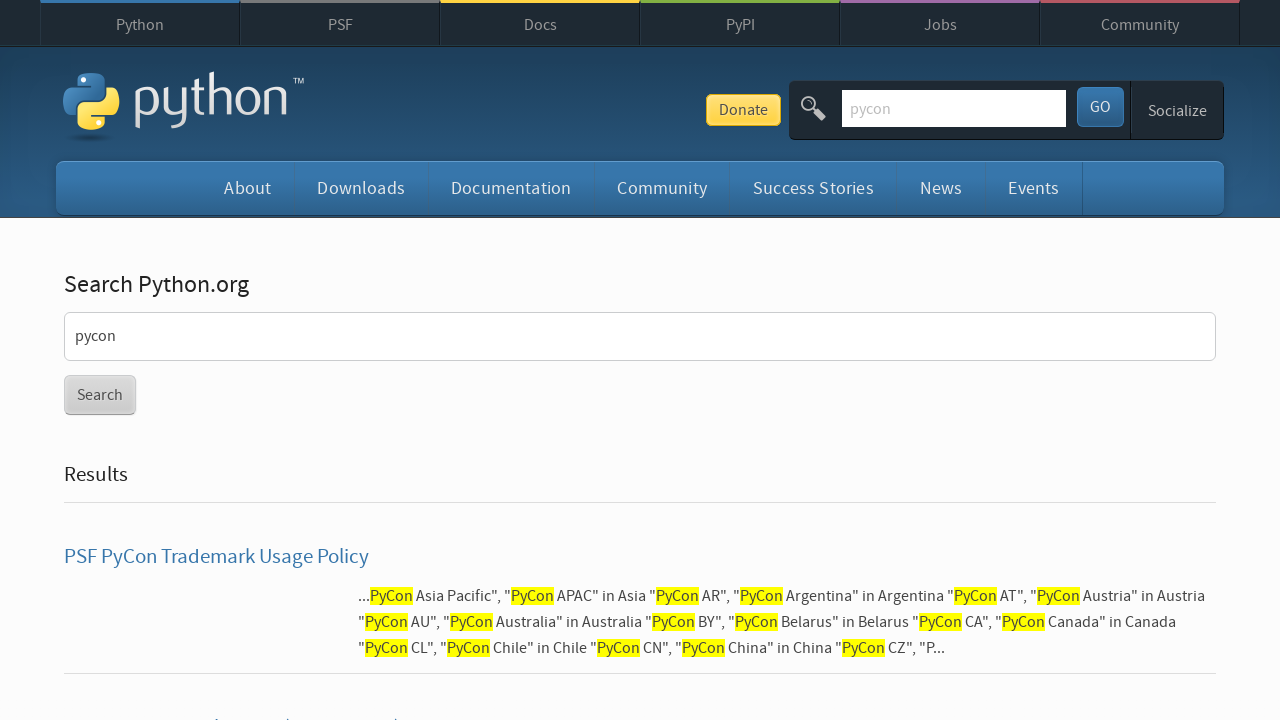

Search results loaded and page reached network idle state
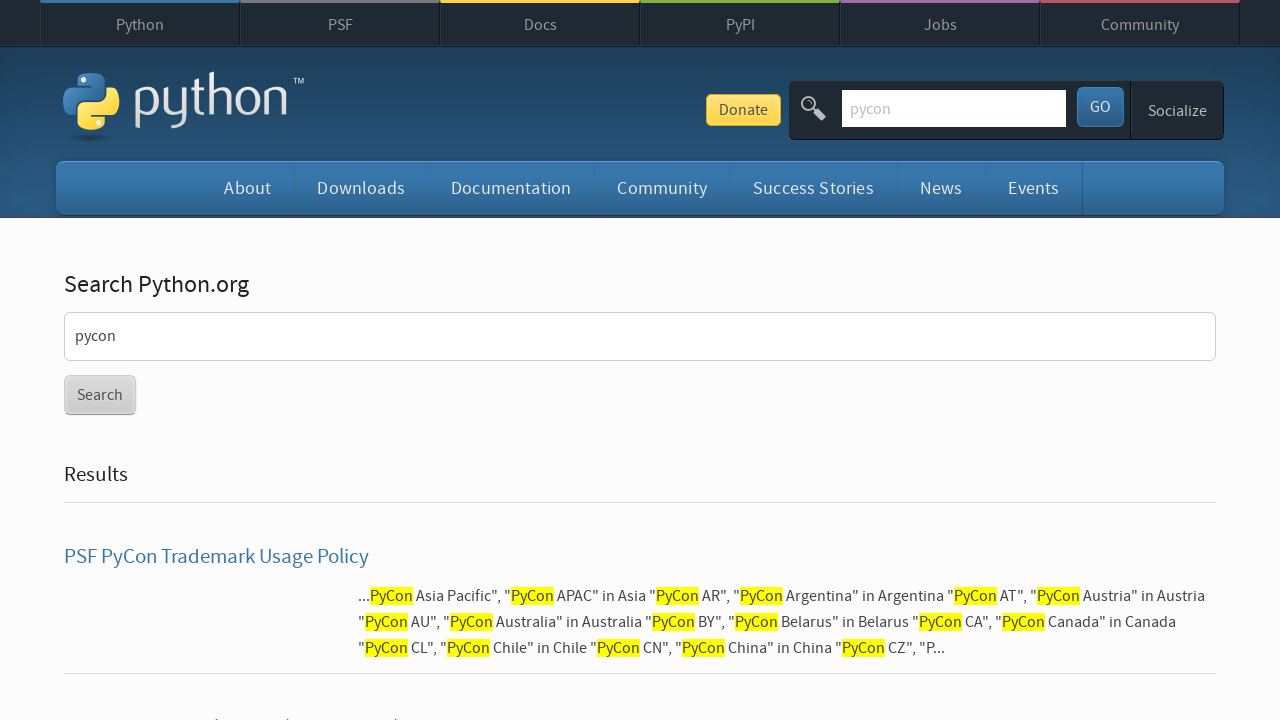

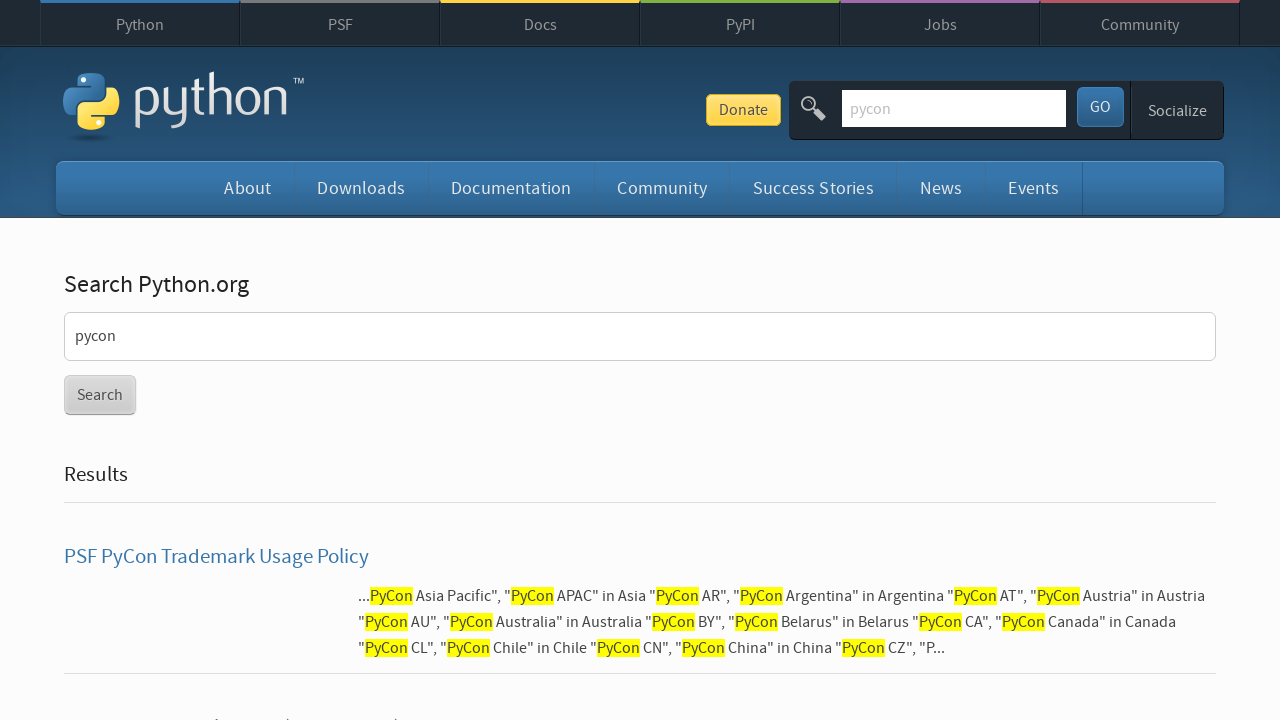